Navigates to the NFL website and locates all link and image elements on the page to verify they are present and accessible

Starting URL: https://www.nfl.com/

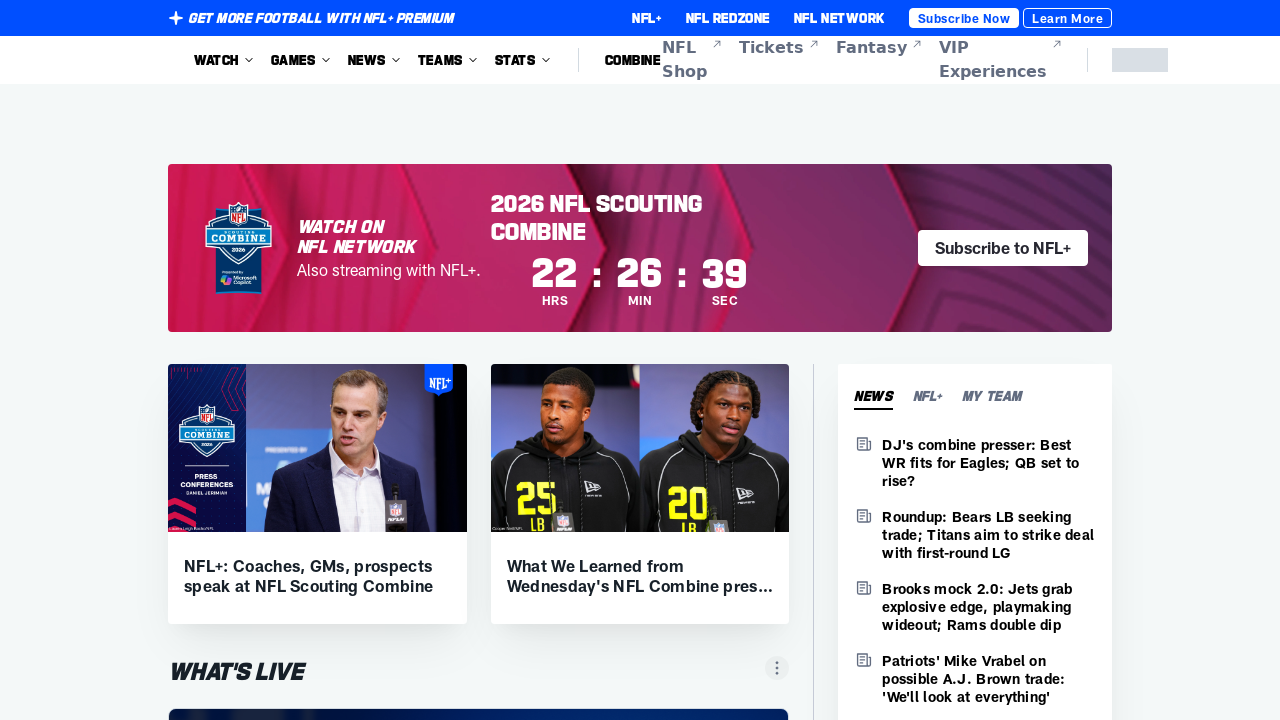

Waited for NFL website to fully load (networkidle)
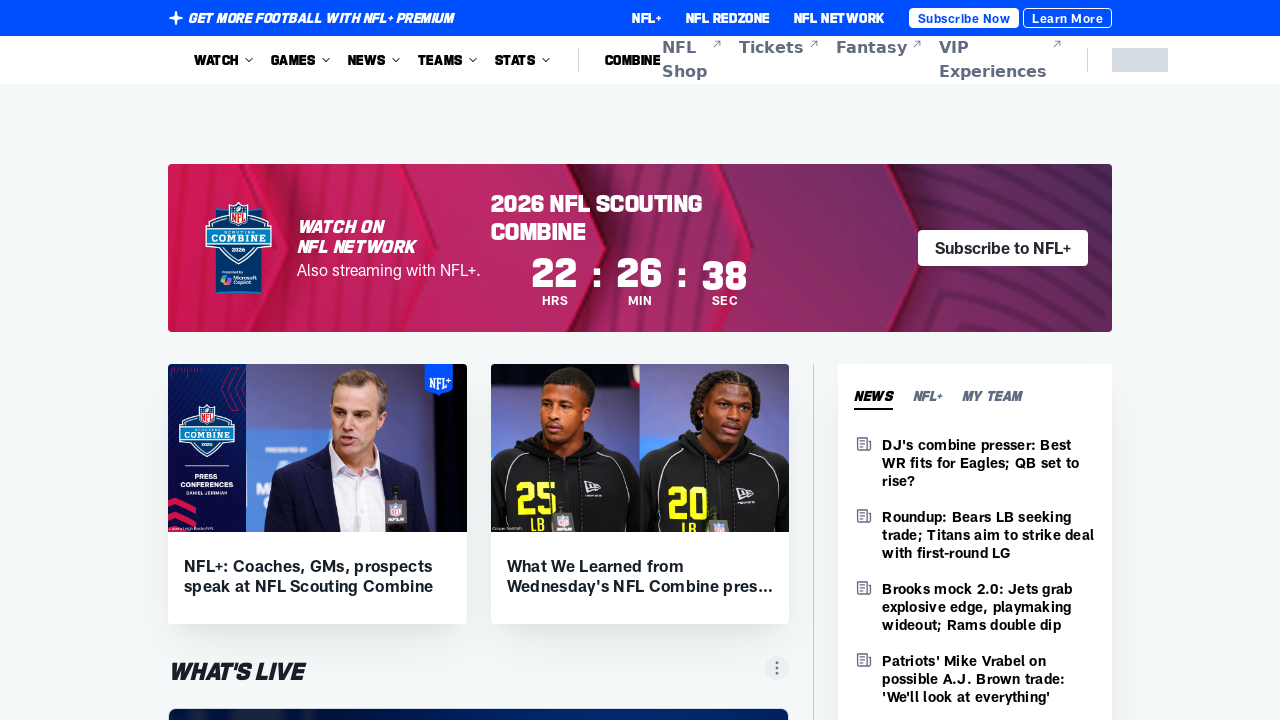

Located all anchor tags on the page
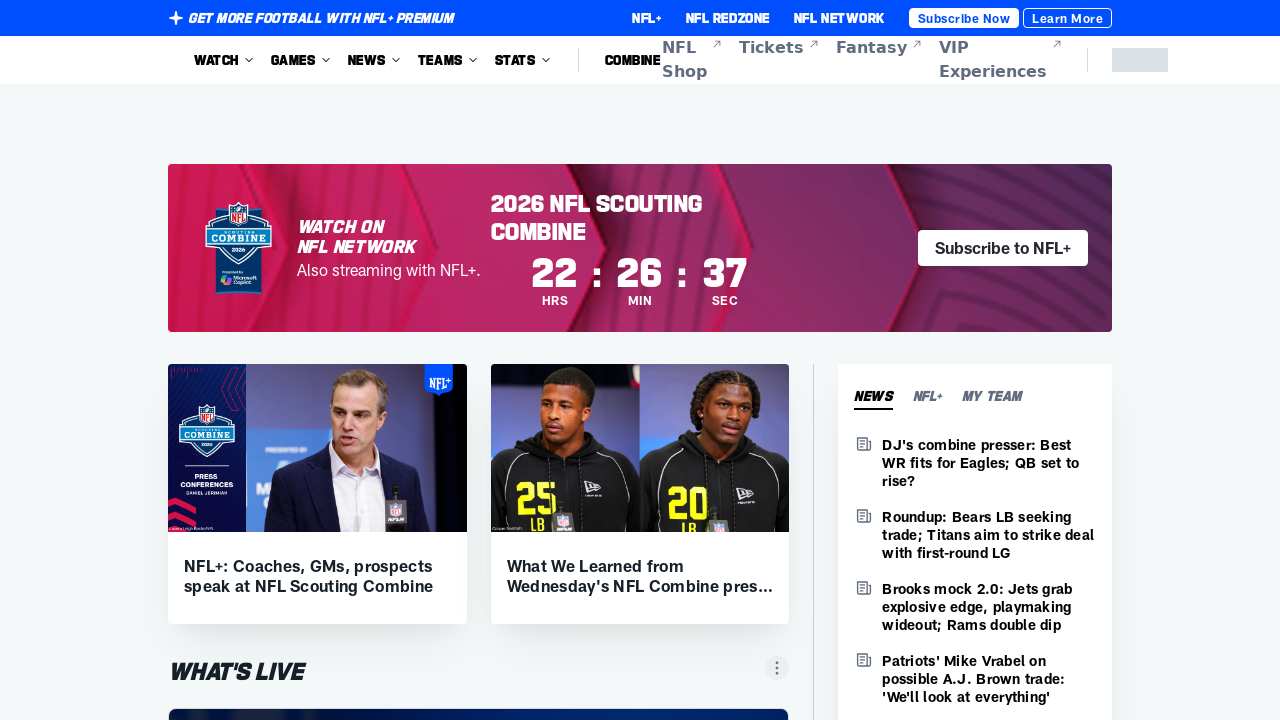

Located all image tags on the page
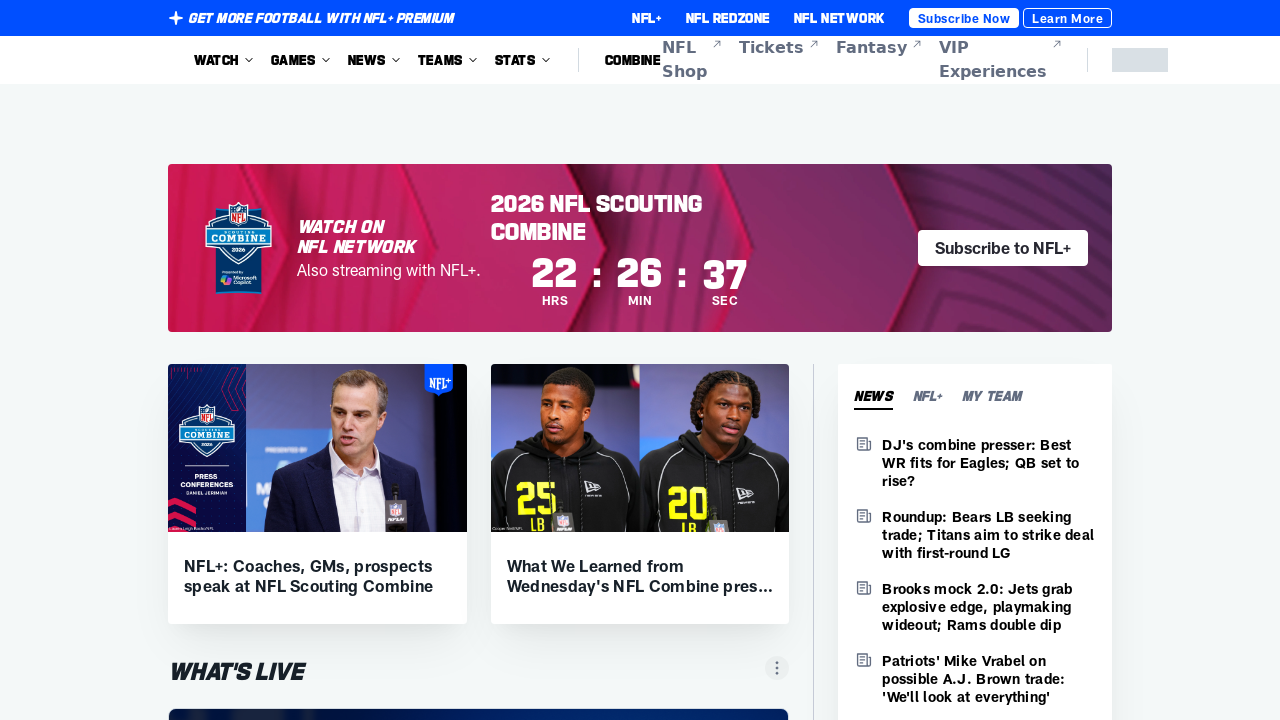

Verified 706 links and 554 images present on page (total: 1260 elements)
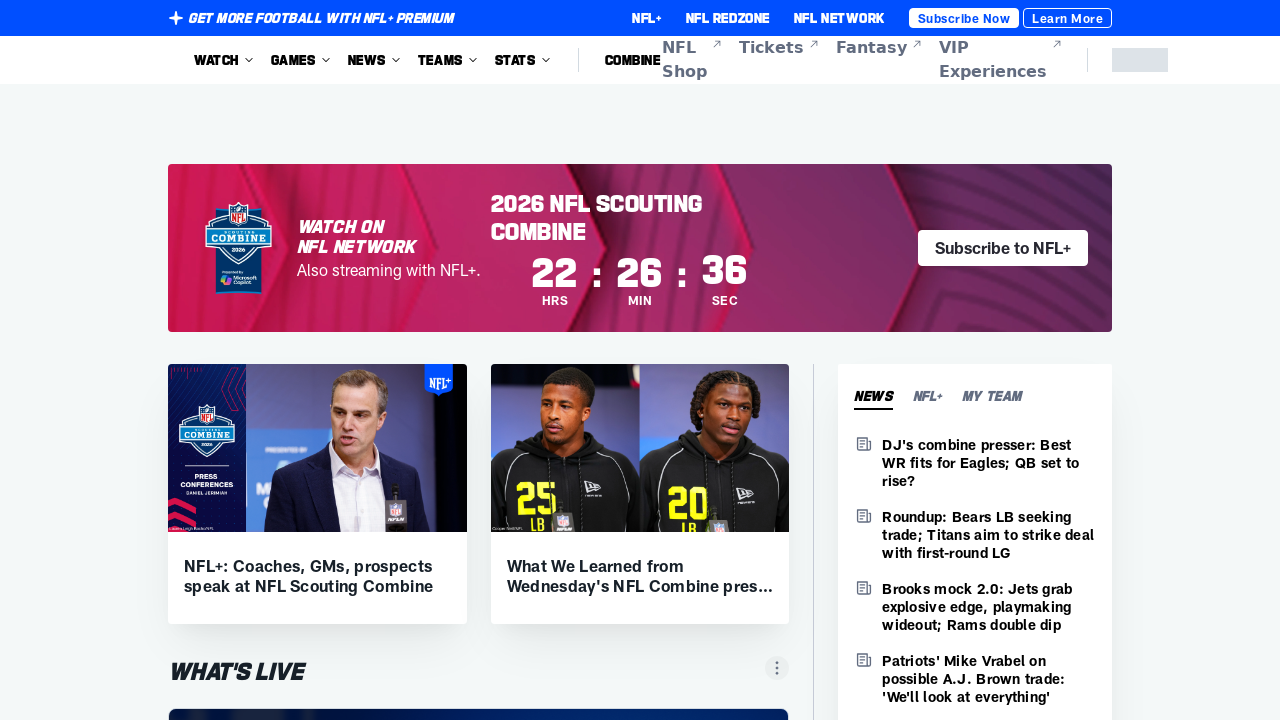

Filtered links and identified 706 active links (excluding javascript links)
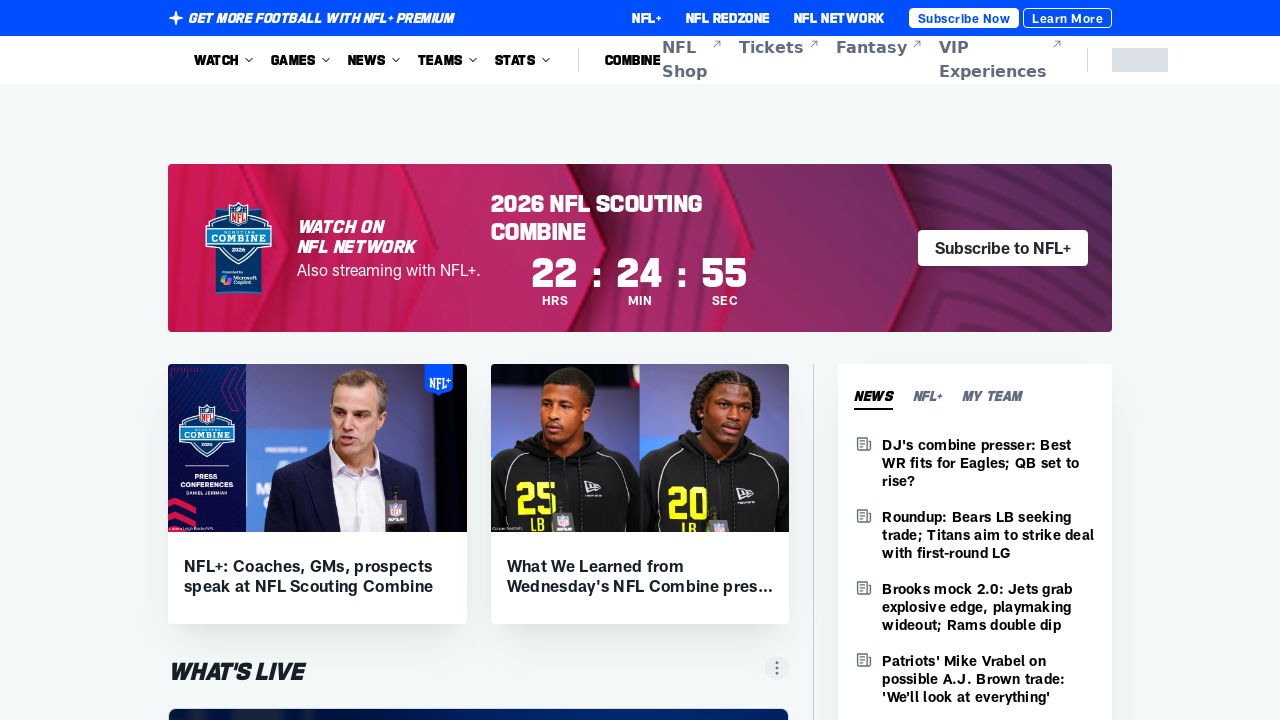

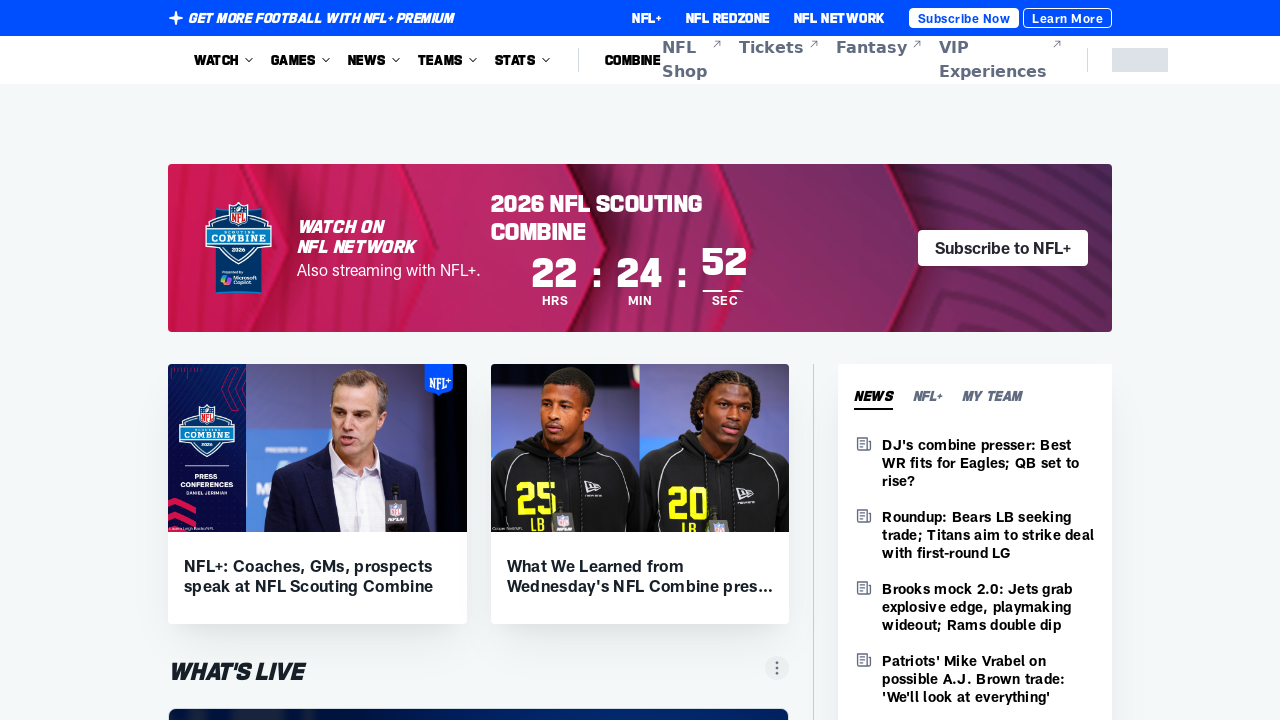